Tests iframe handling by switching to a single frame, entering text in an input field, then switching back to default content and clicking on a nested iframe tab button

Starting URL: https://demo.automationtesting.in/Frames.html

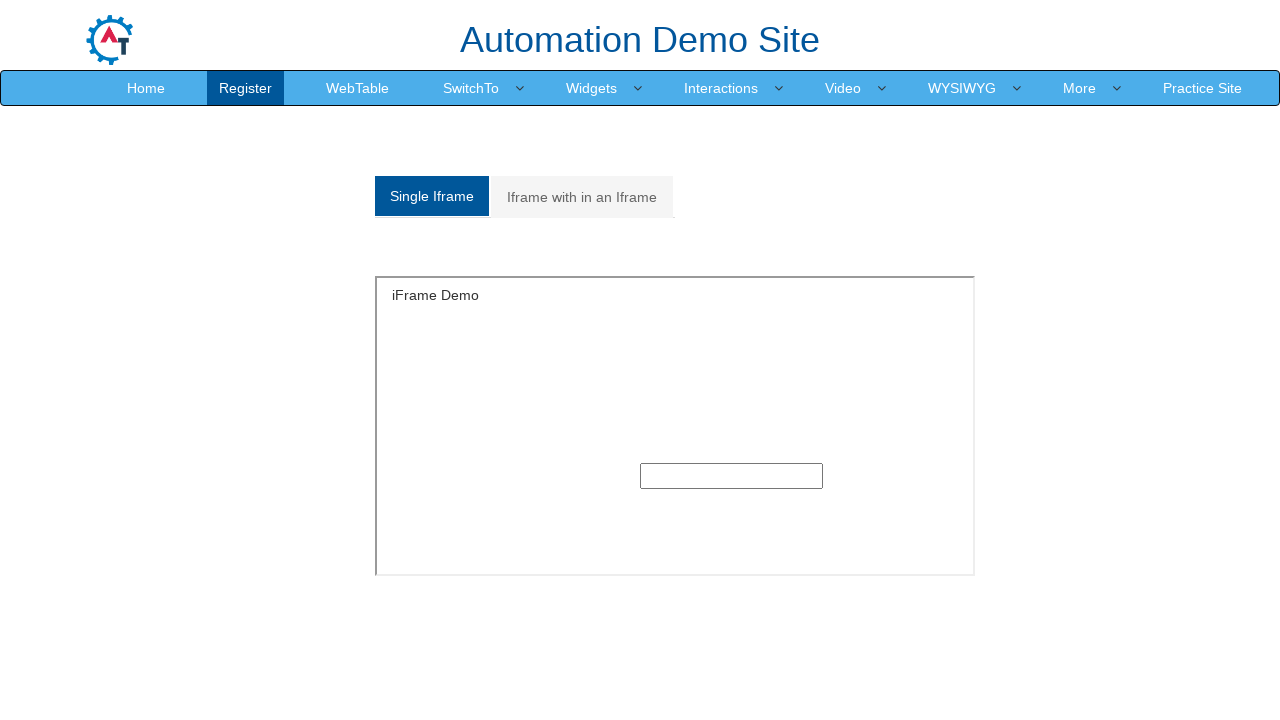

Switched to single frame and filled input field with 'test keys' on #singleframe >> internal:control=enter-frame >> input
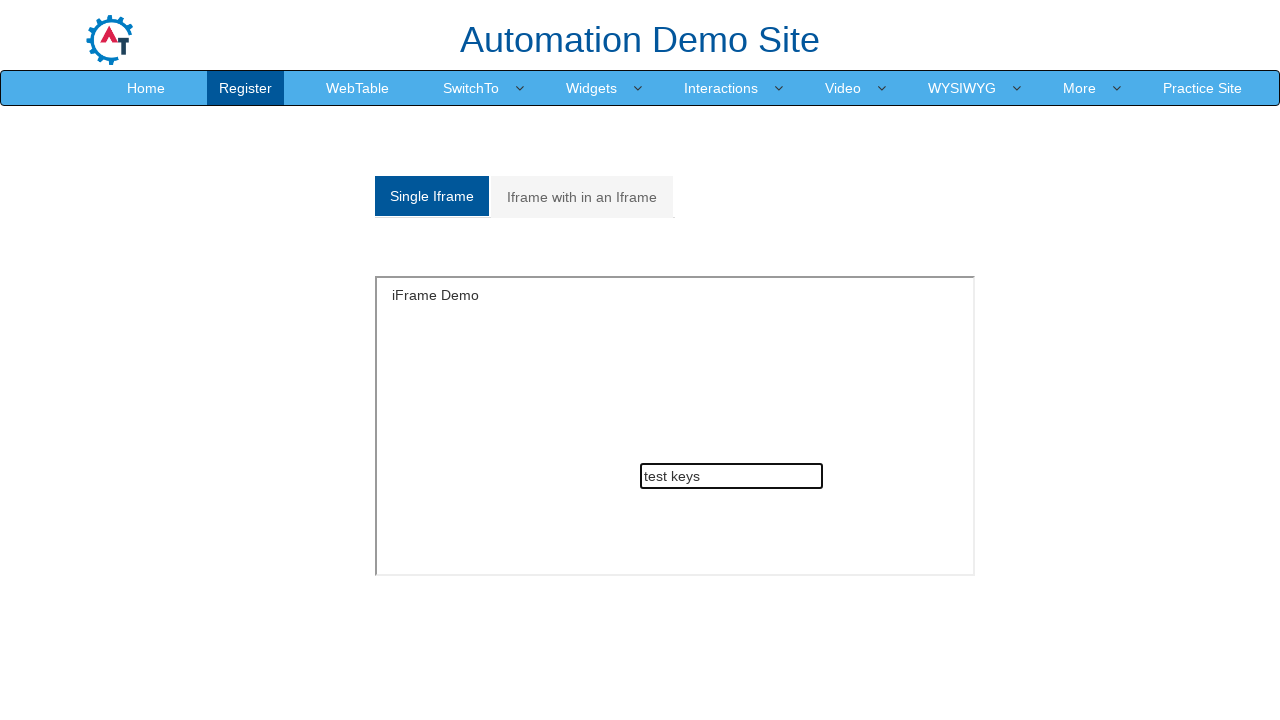

Waited 1 second for input action to complete
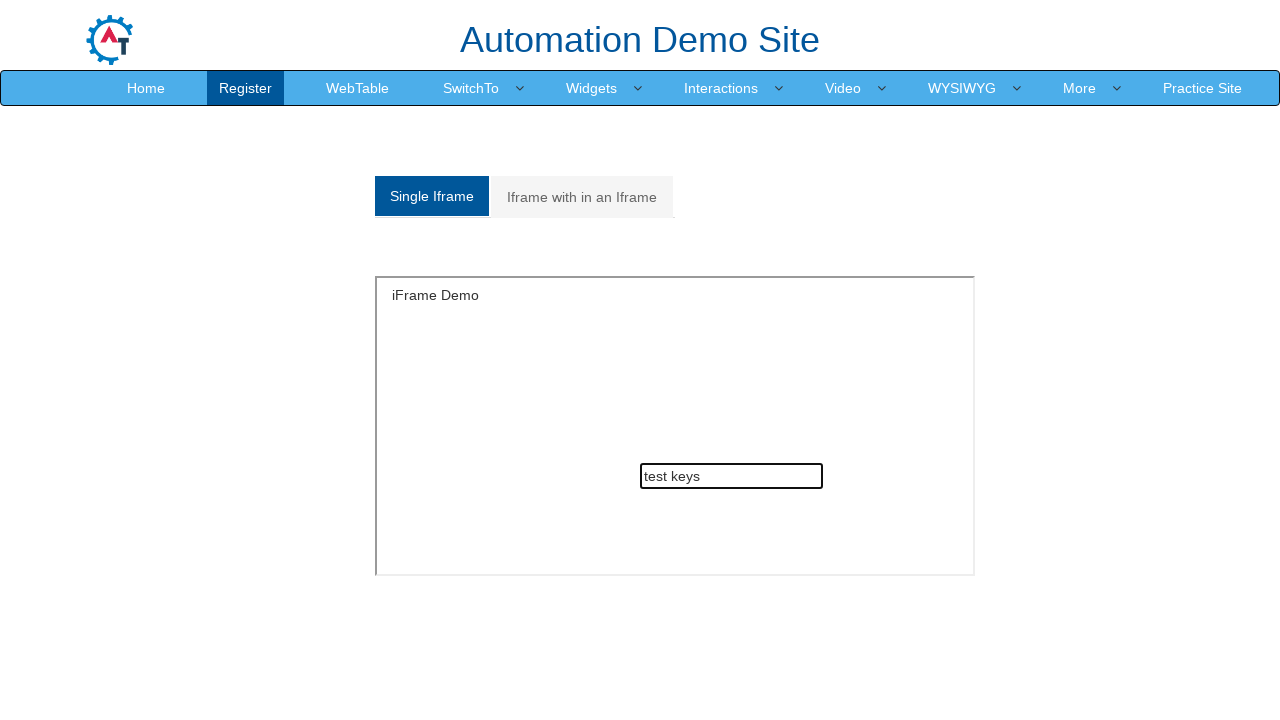

Clicked on 'IFrame within an IFrame' tab button at (583, 197) on xpath=//div[@class='tabpane']/ul/li[2]
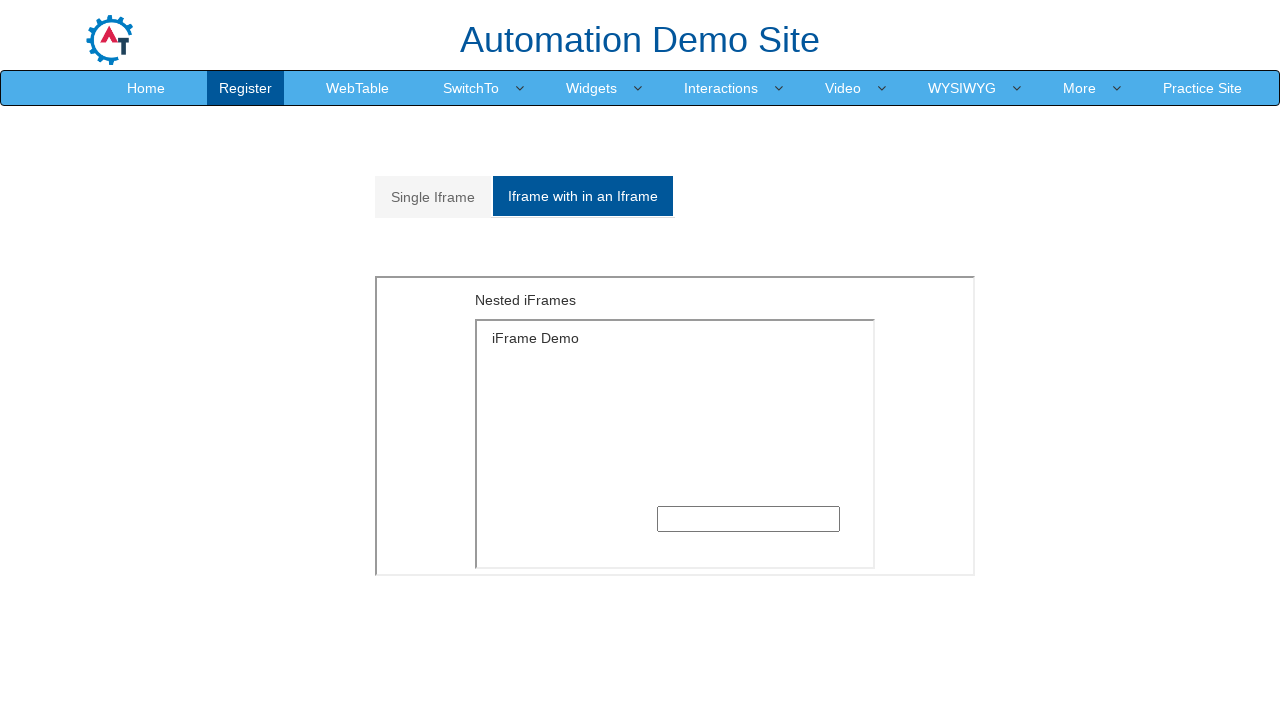

Waited 1 second for tab activation
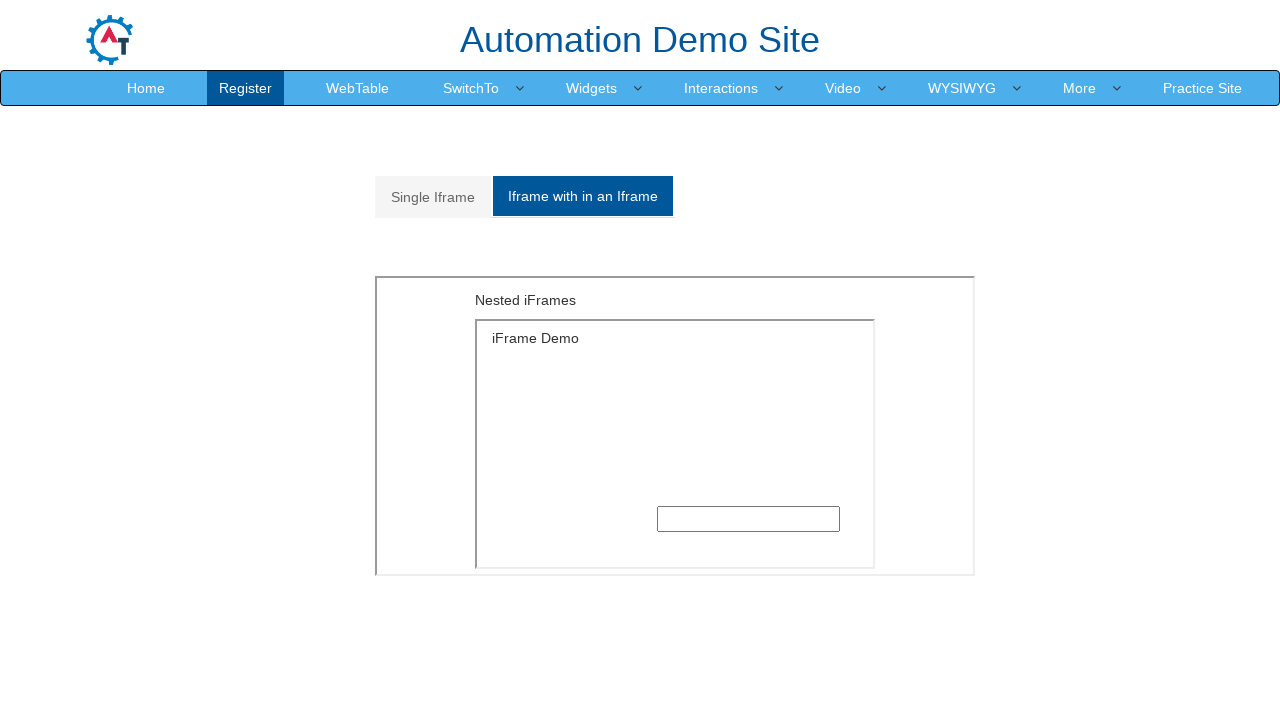

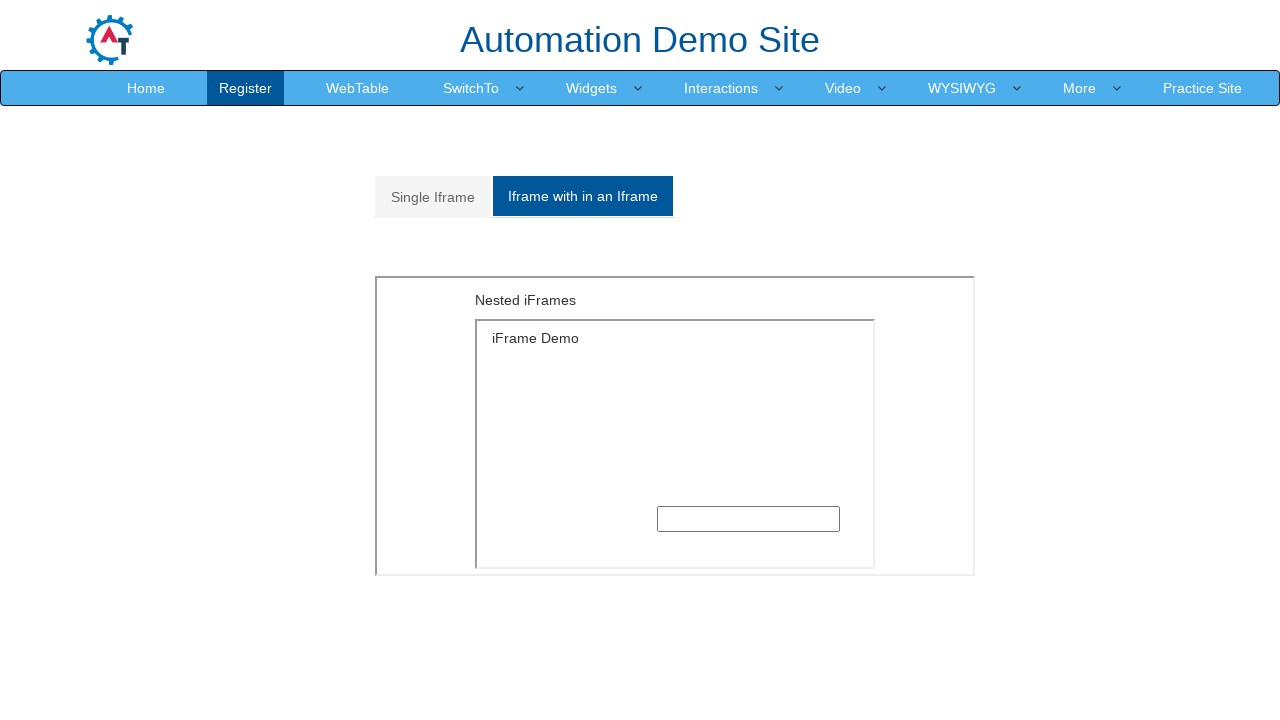